Tests an input form by filling out first name, last name, and email fields, then clicking the submit button. Also locates a "Click Here" link element.

Starting URL: https://syntaxprojects.com/input-form-locator.php

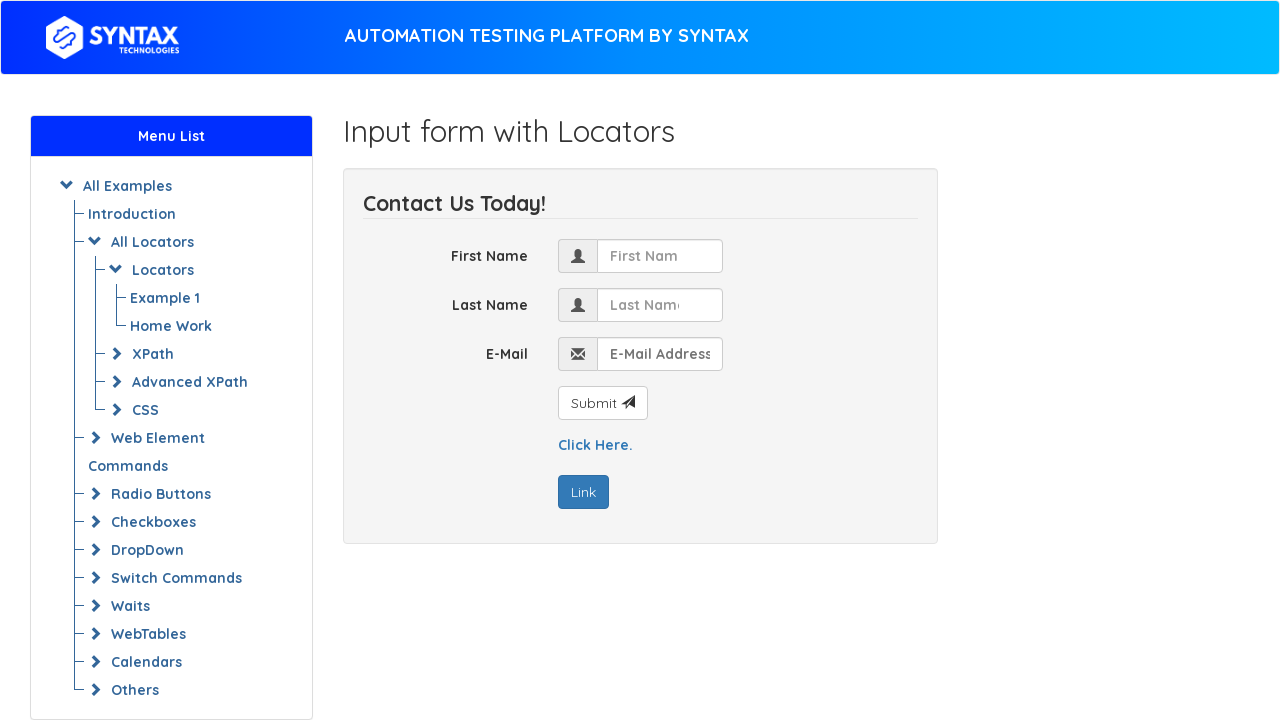

Filled first name field with 'john' on #first_name
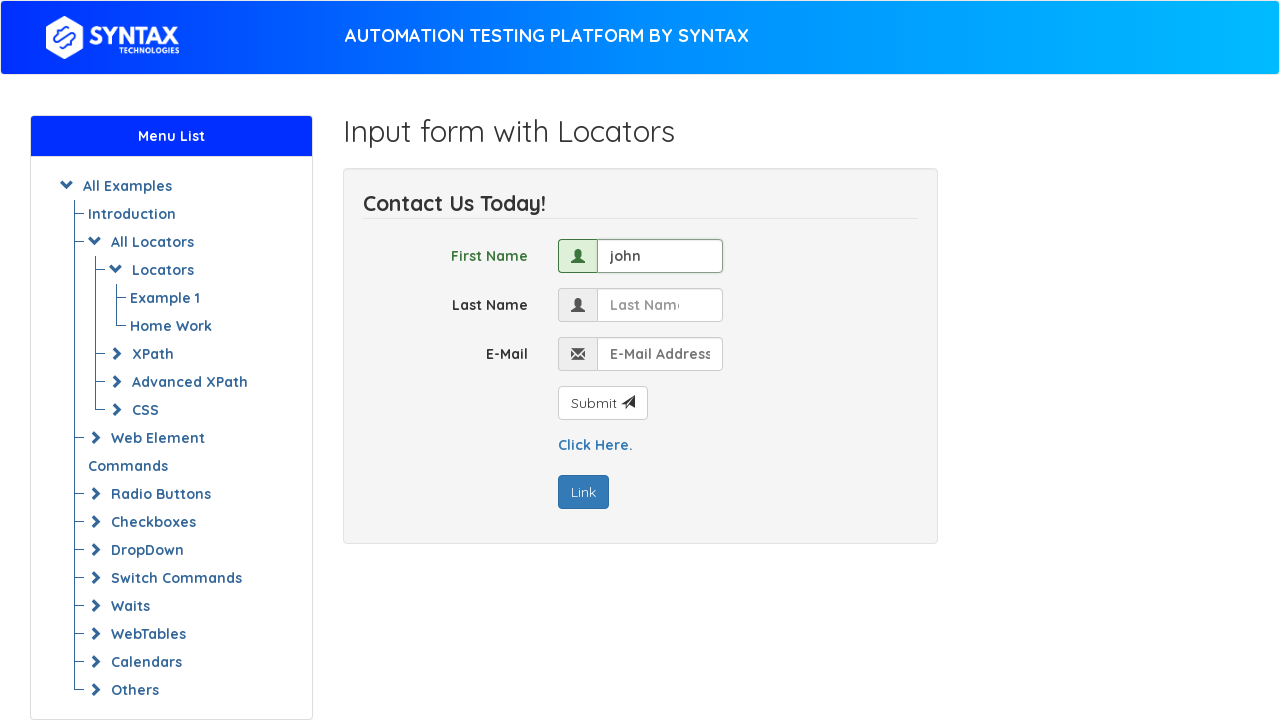

Filled last name field with 'Doe' on input[name='last_name']
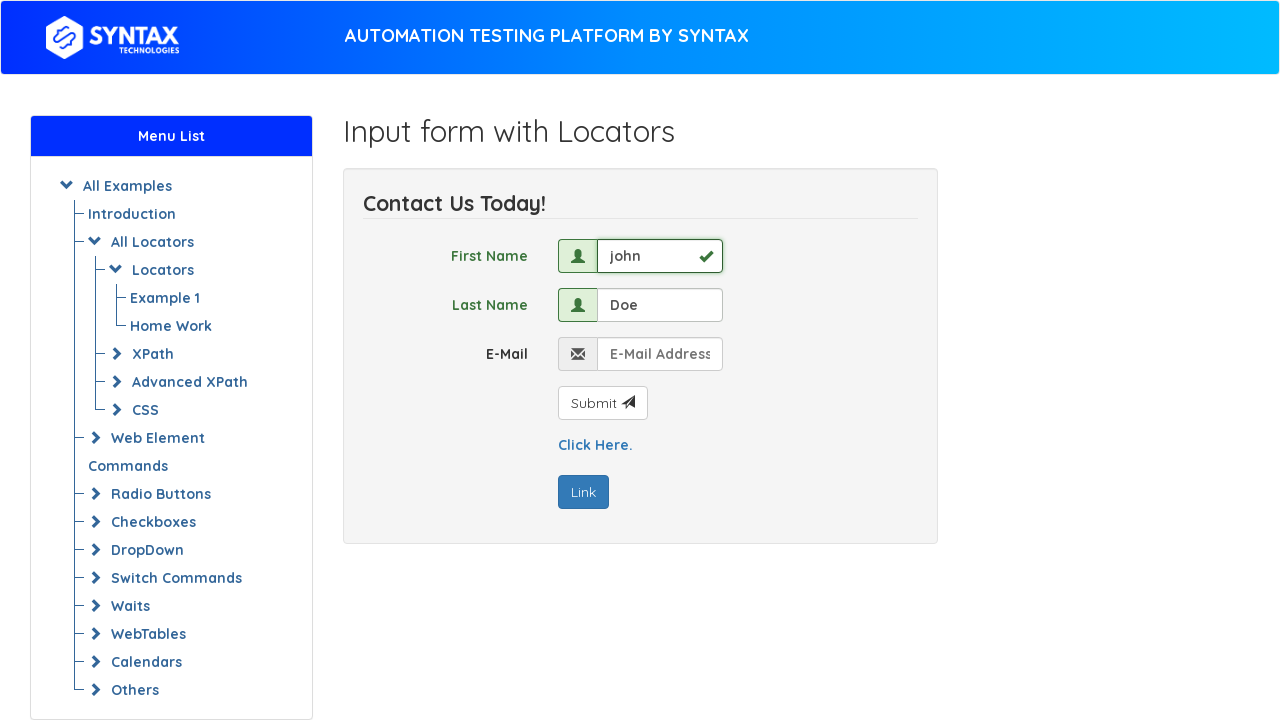

Filled email field with 'moazzam94@gmail.com' on .form-control-01
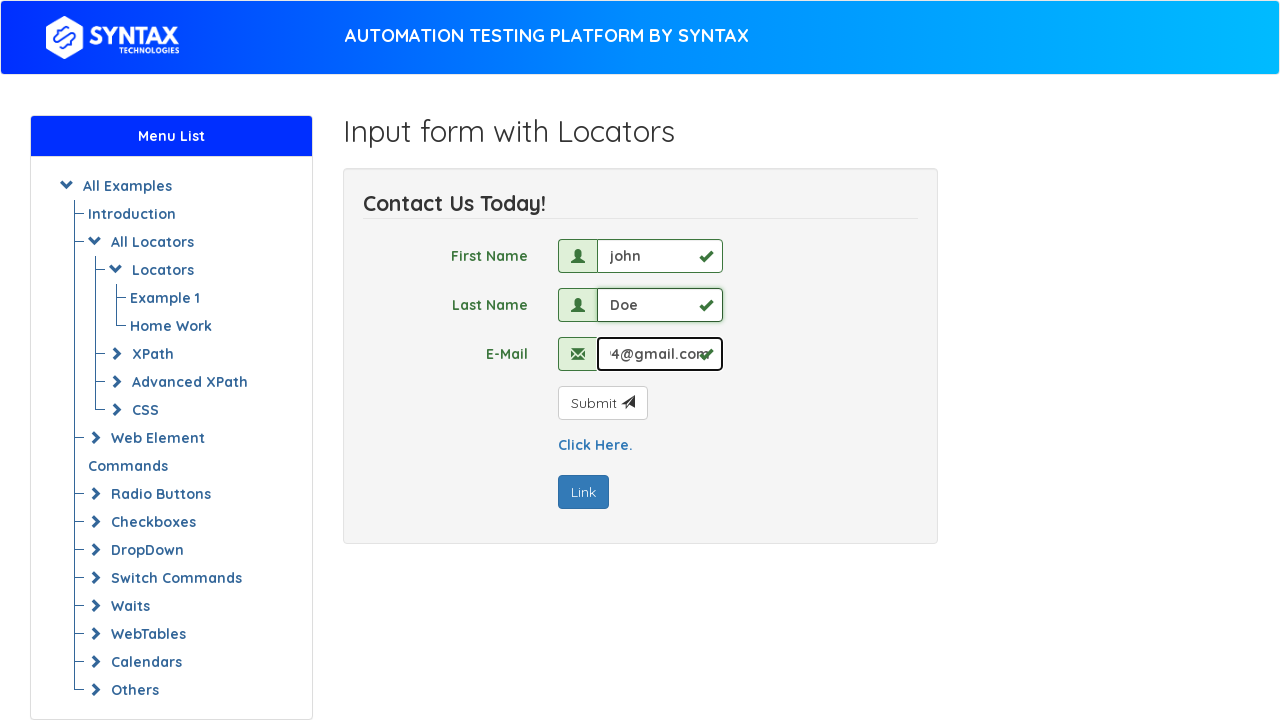

Clicked submit button to submit form at (602, 403) on #submit_button
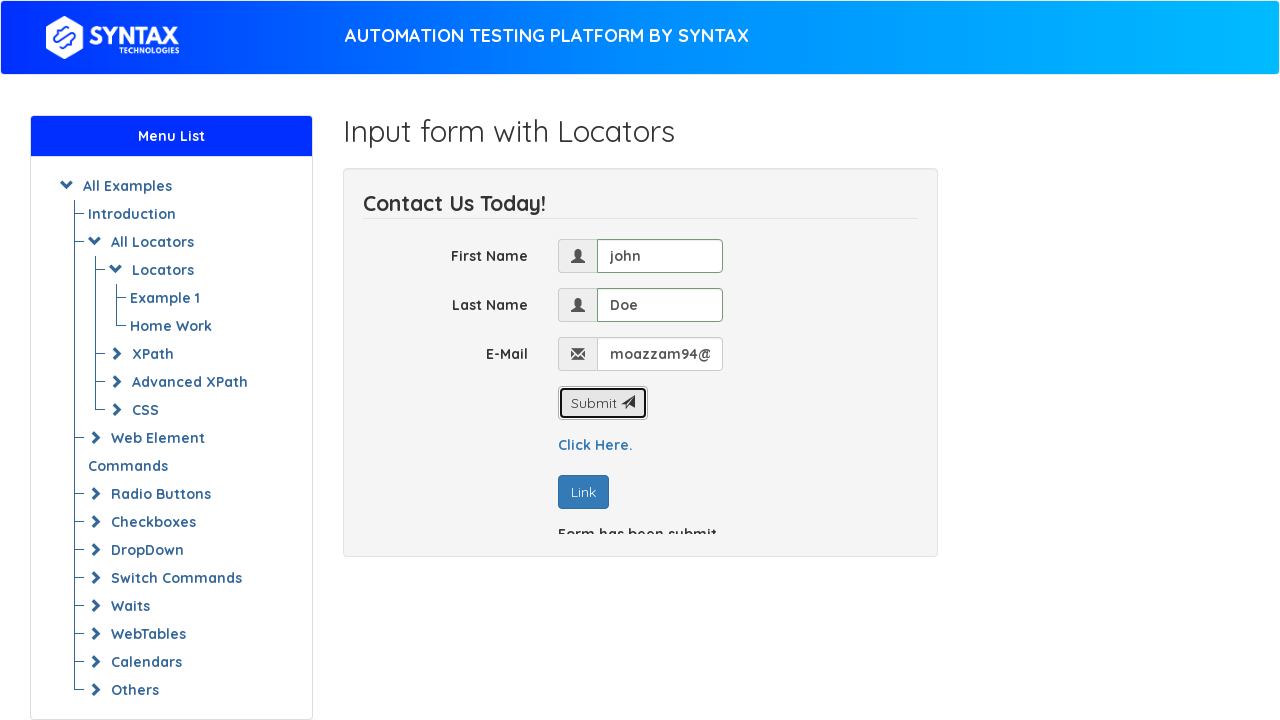

Page loaded after form submission (networkidle)
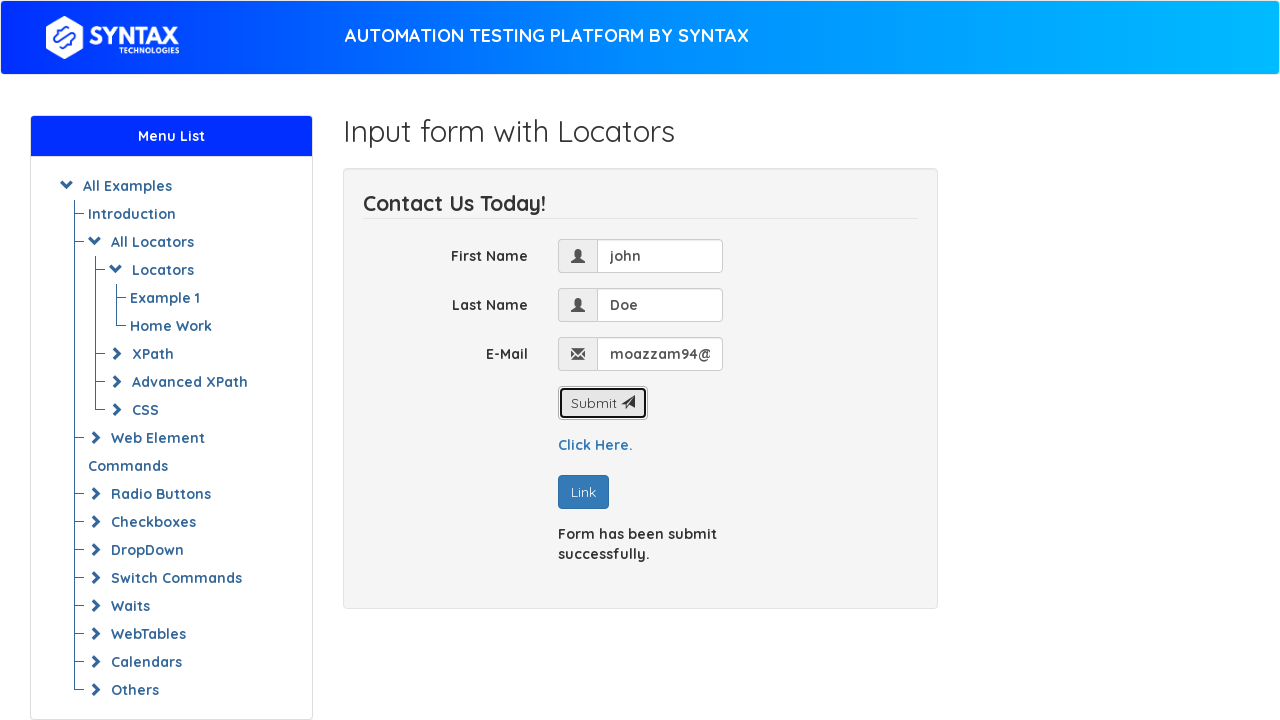

Located 'Click Here' link element
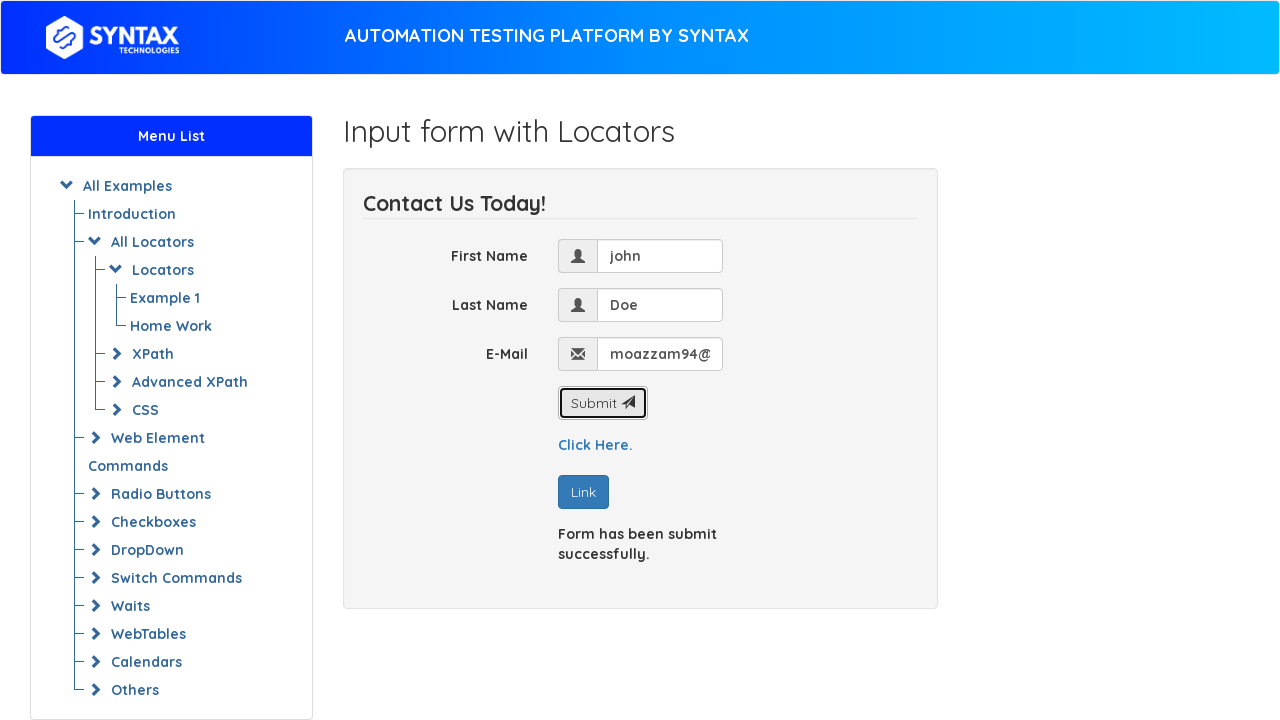

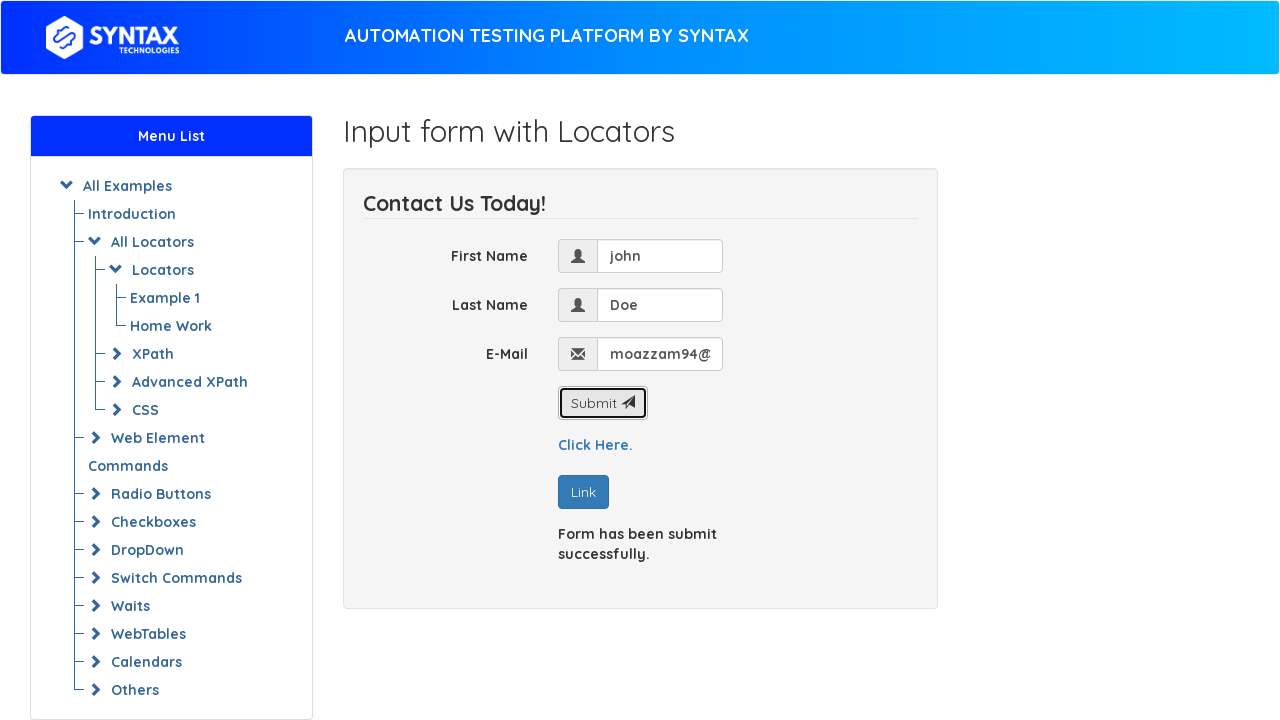